Tests the tutorial skip and close functionality on a personal portfolio website, then clicks on project content area.

Starting URL: http://carlosgnotario.com/

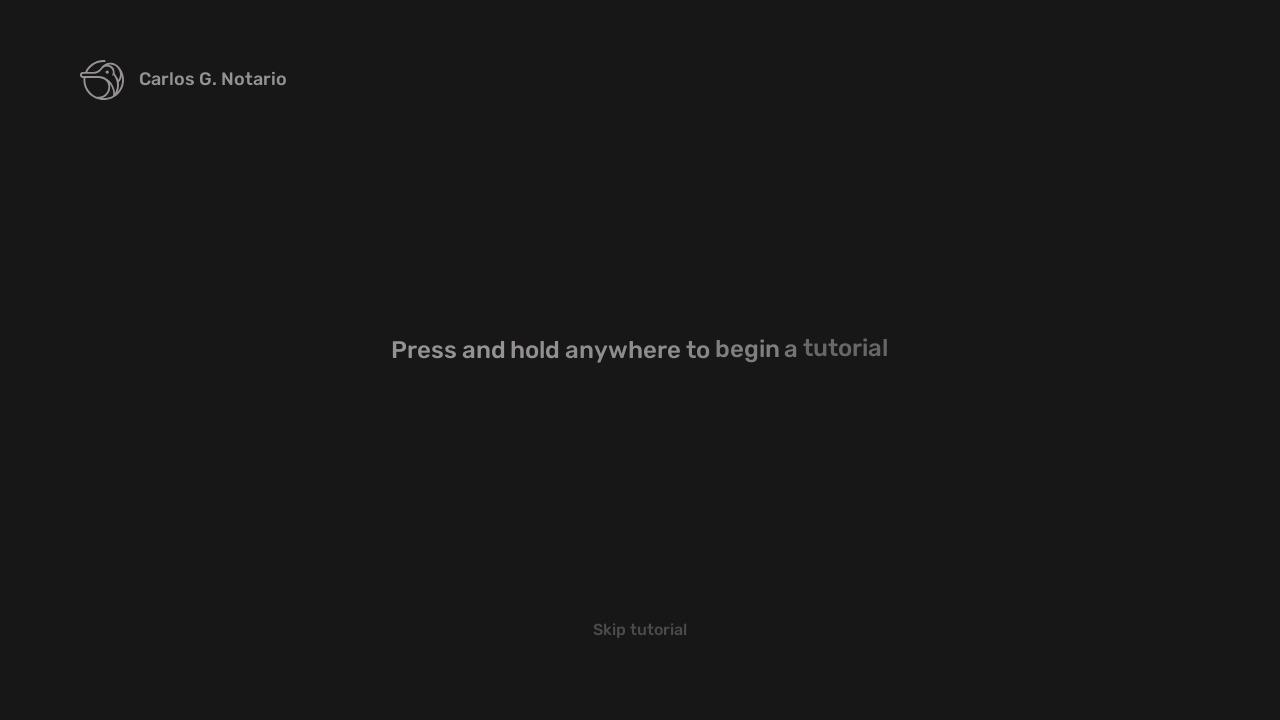

Clicked 'Skip tutorial' button (first click) at (640, 630) on internal:text="Skip tutorial"i
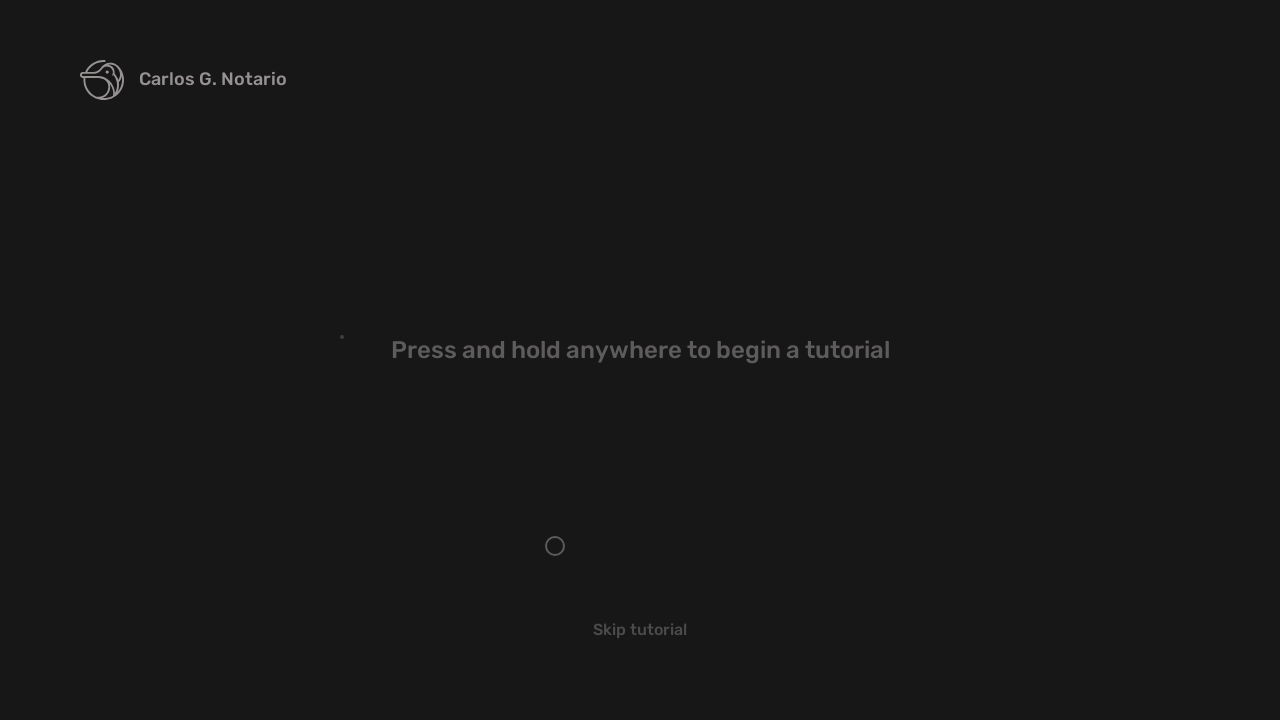

Clicked 'Skip tutorial' button (second click) at (640, 630) on internal:text="Skip tutorial"i
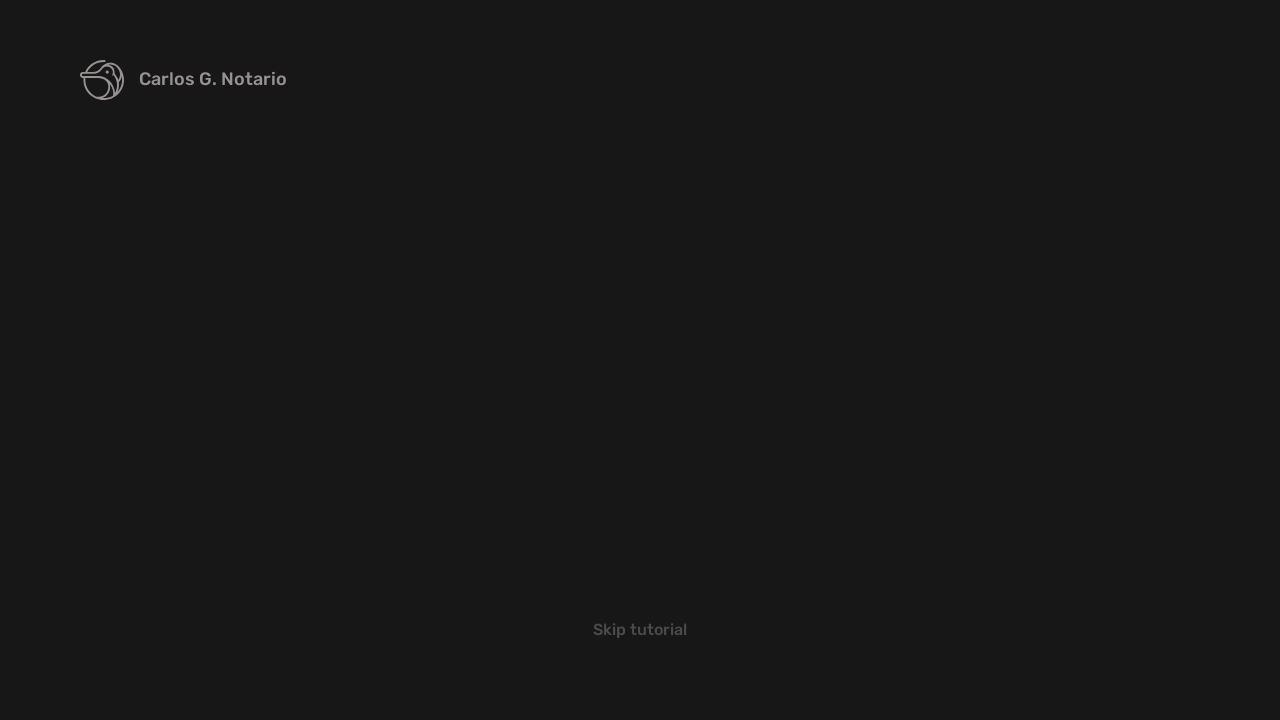

Clicked 'Close' dialog button (first click) at (1160, 640) on div >> internal:has-text="Close"i >> nth=2
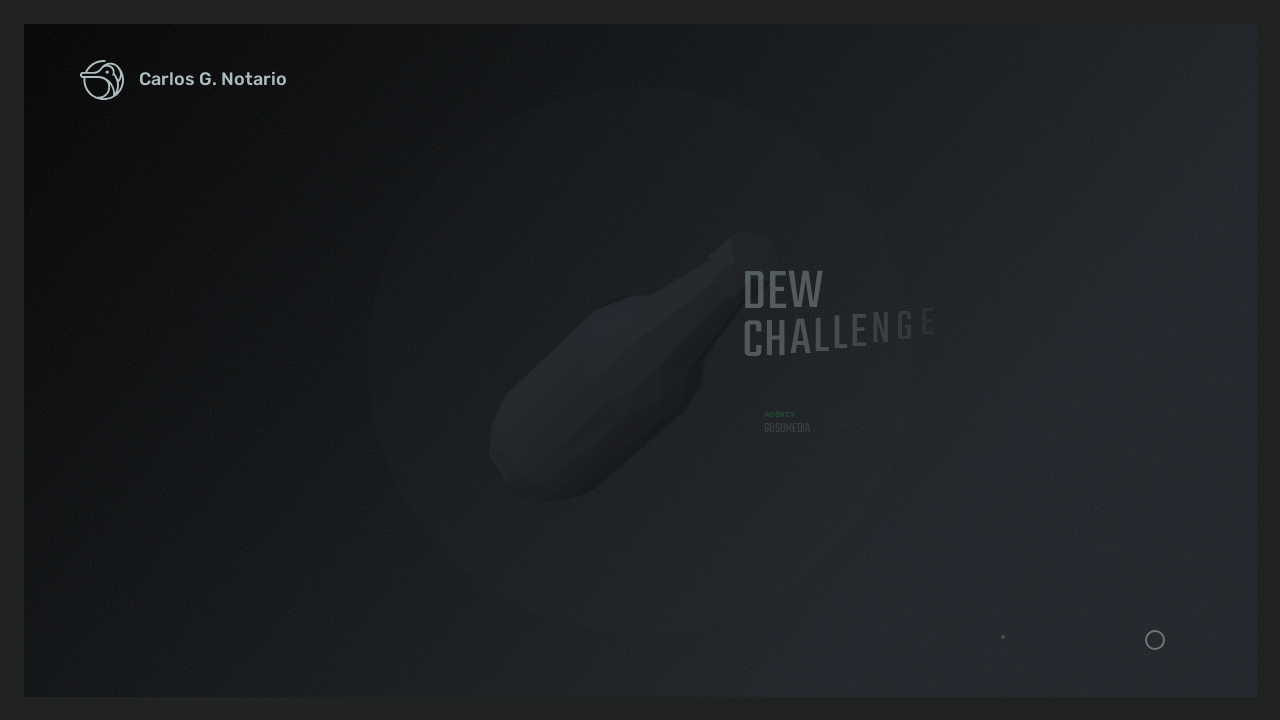

Clicked 'Close' dialog button (second click) at (1130, 620) on div >> internal:has-text="Close"i >> nth=2
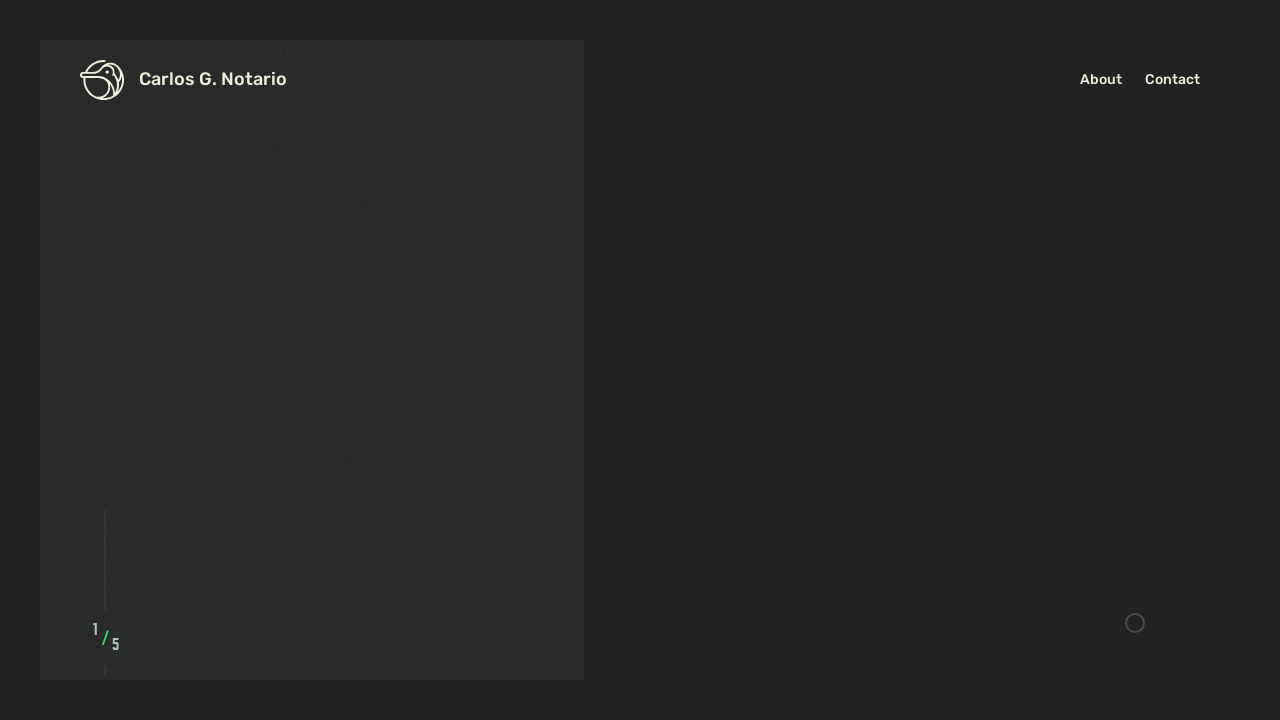

Clicked project content area (first click) at (640, 360) on #projectContent
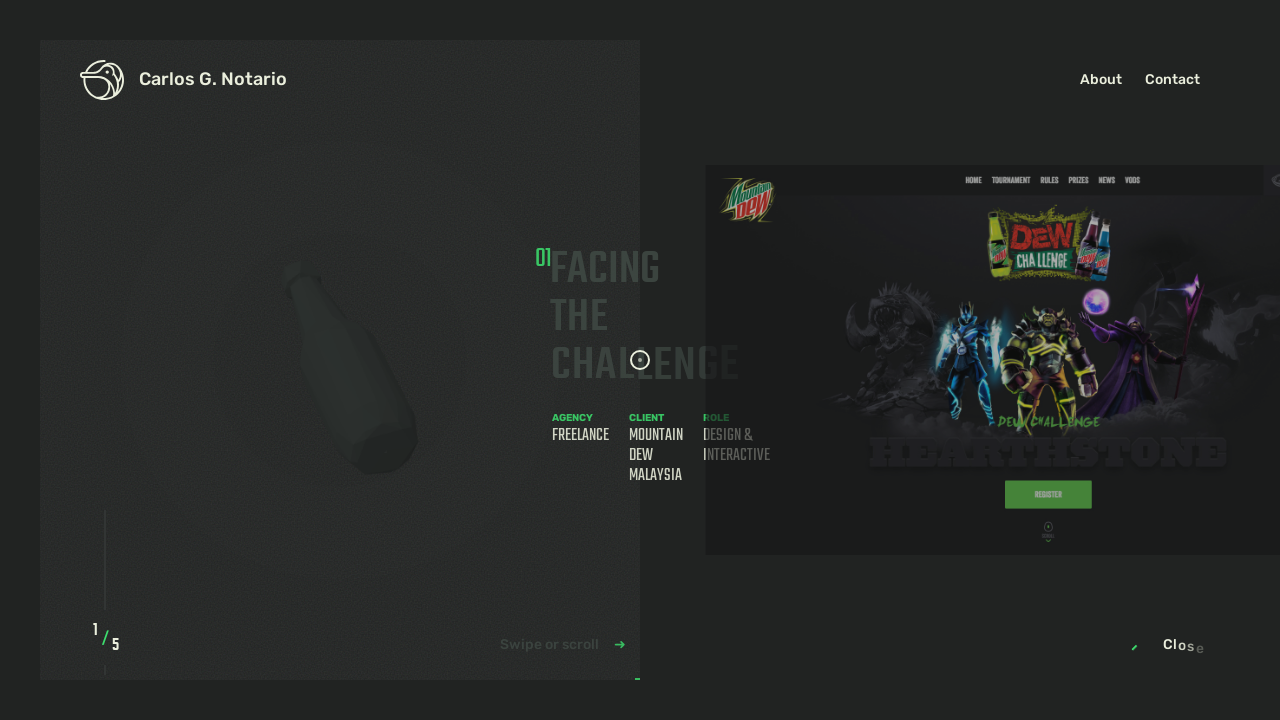

Clicked project content area (second click) at (640, 360) on #projectContent
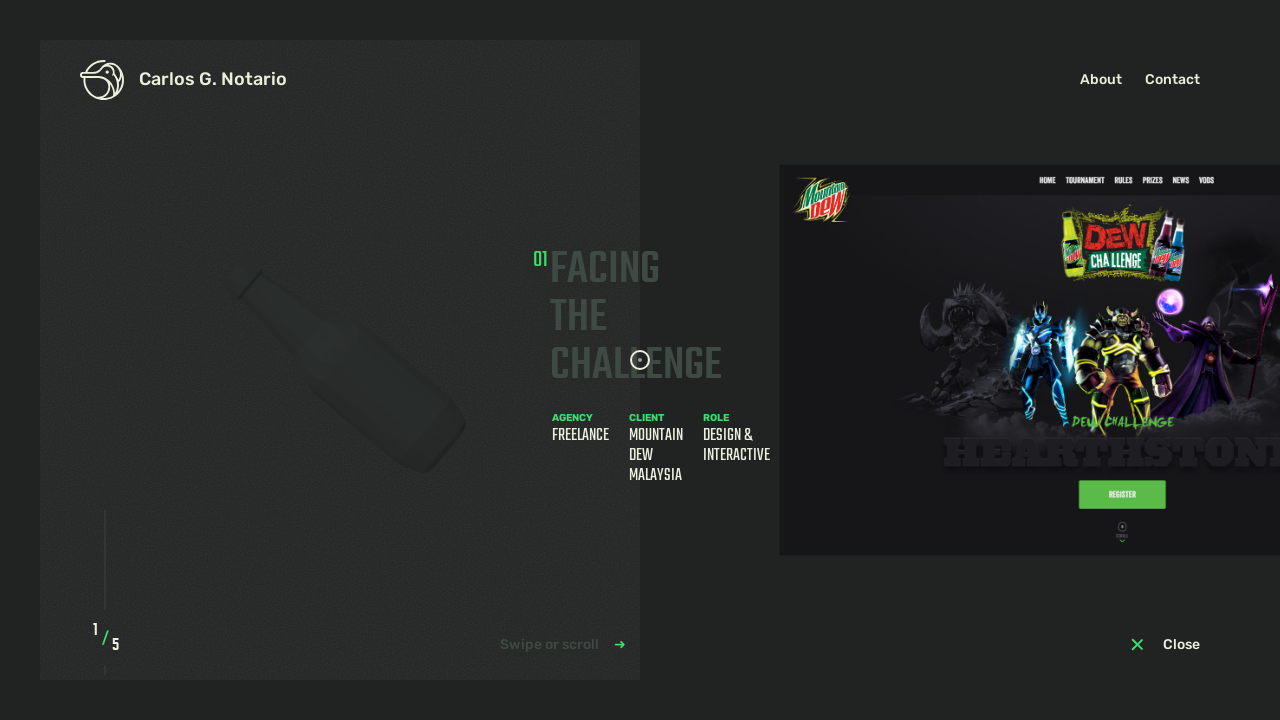

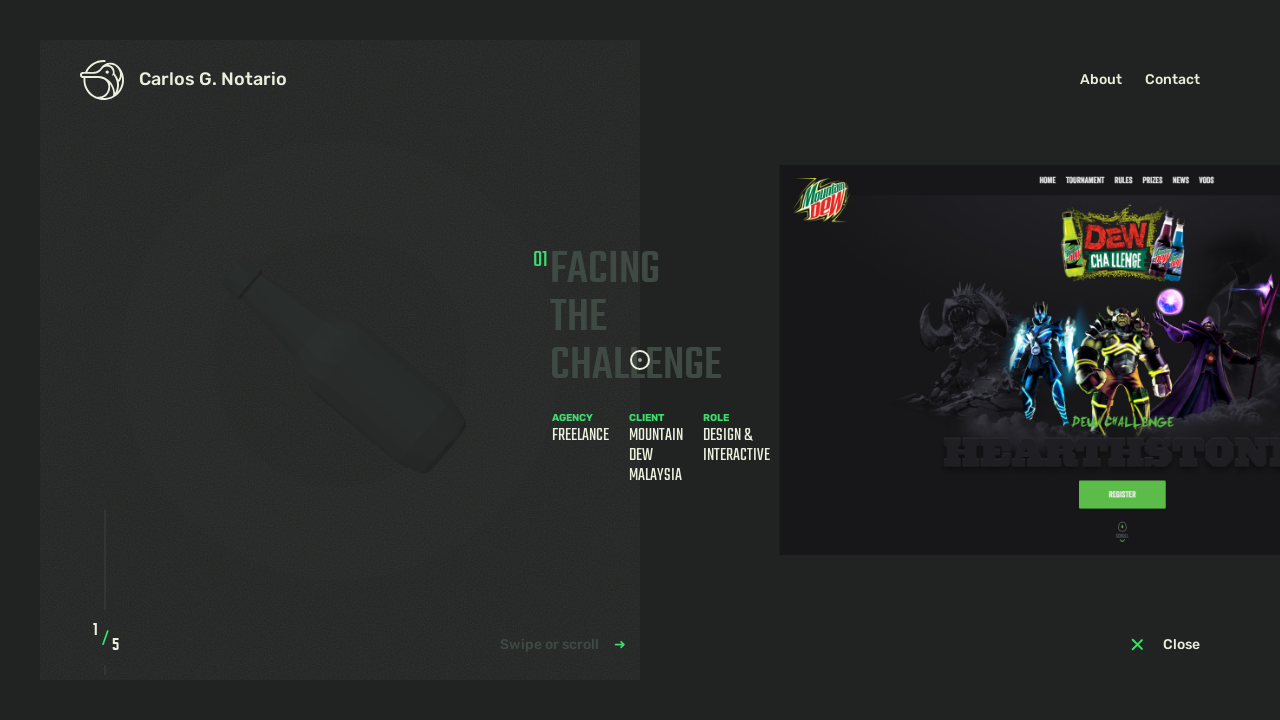